Tests a page with delayed element loading by waiting for a button to become clickable, clicking it, and verifying a success message appears

Starting URL: http://suninjuly.github.io/wait2.html

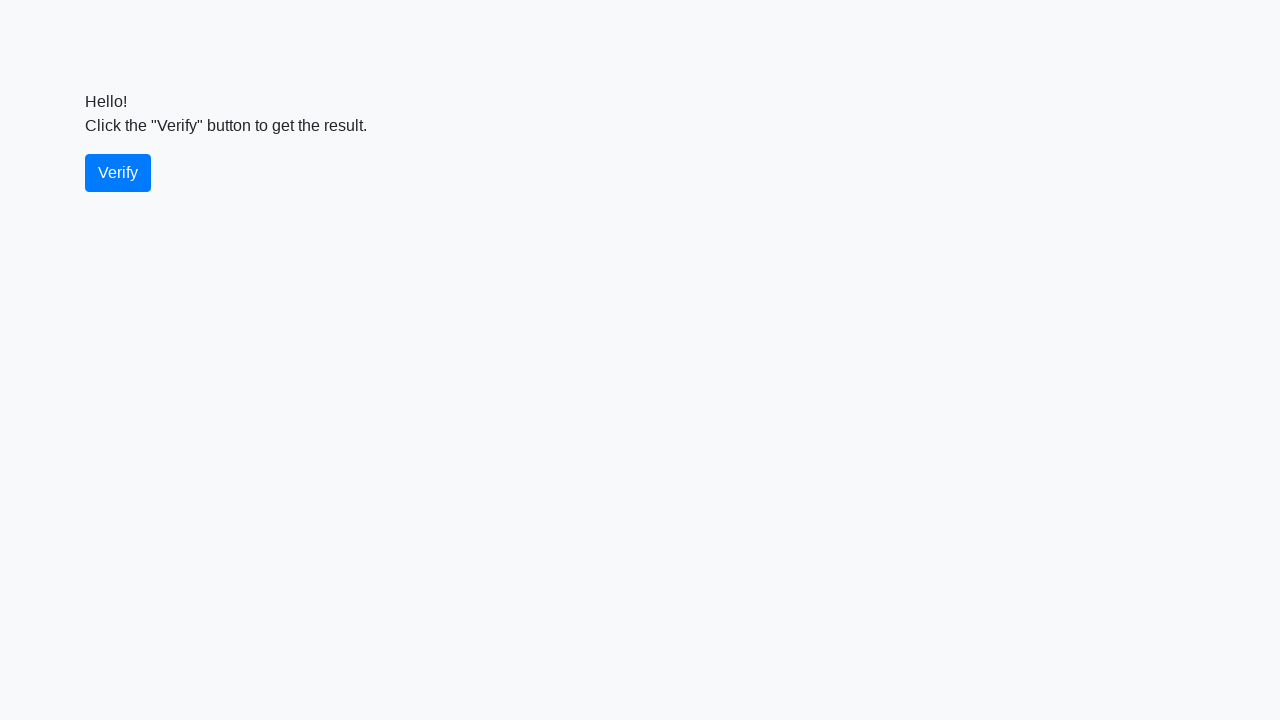

Waited for verify button to become visible
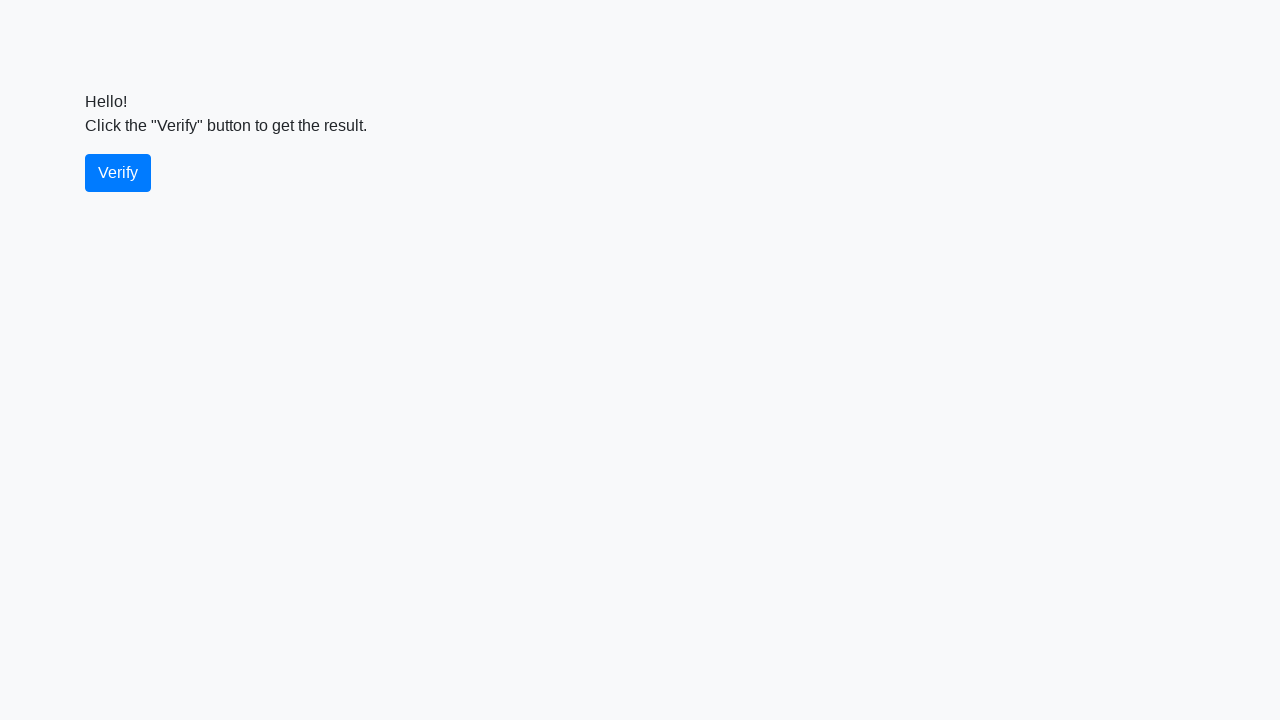

Clicked the verify button at (118, 173) on #verify
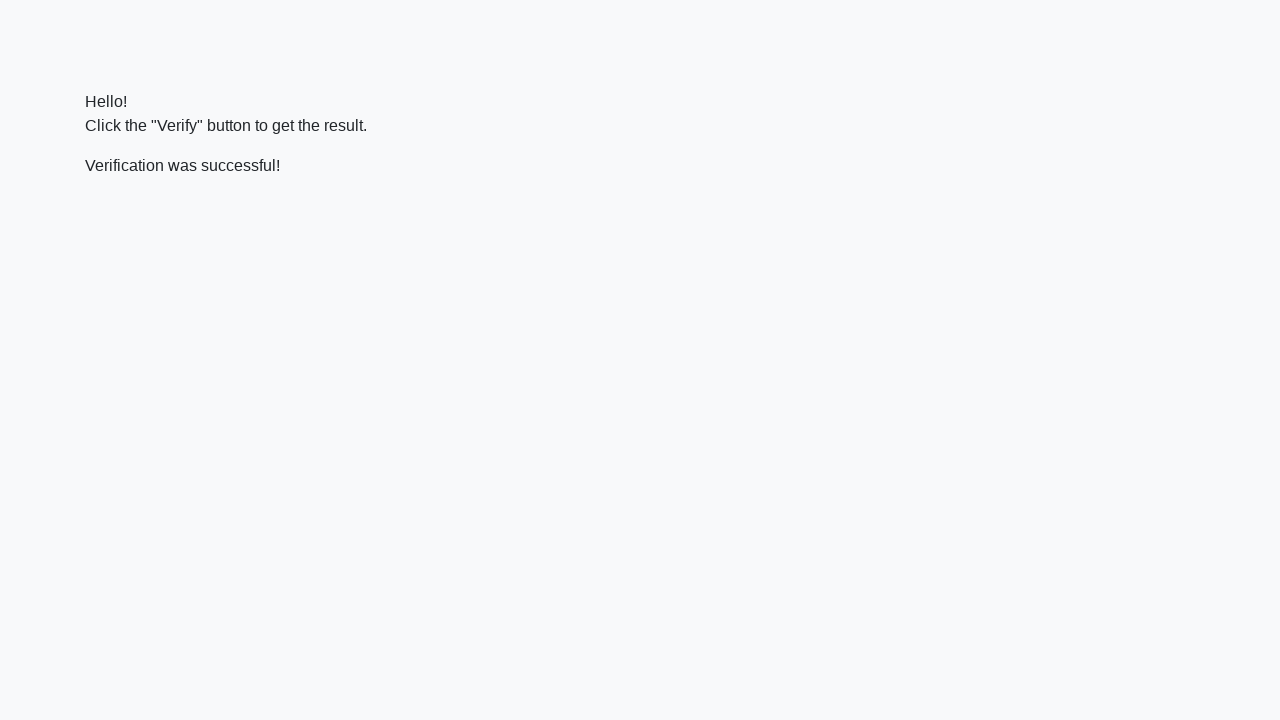

Waited for success message to appear
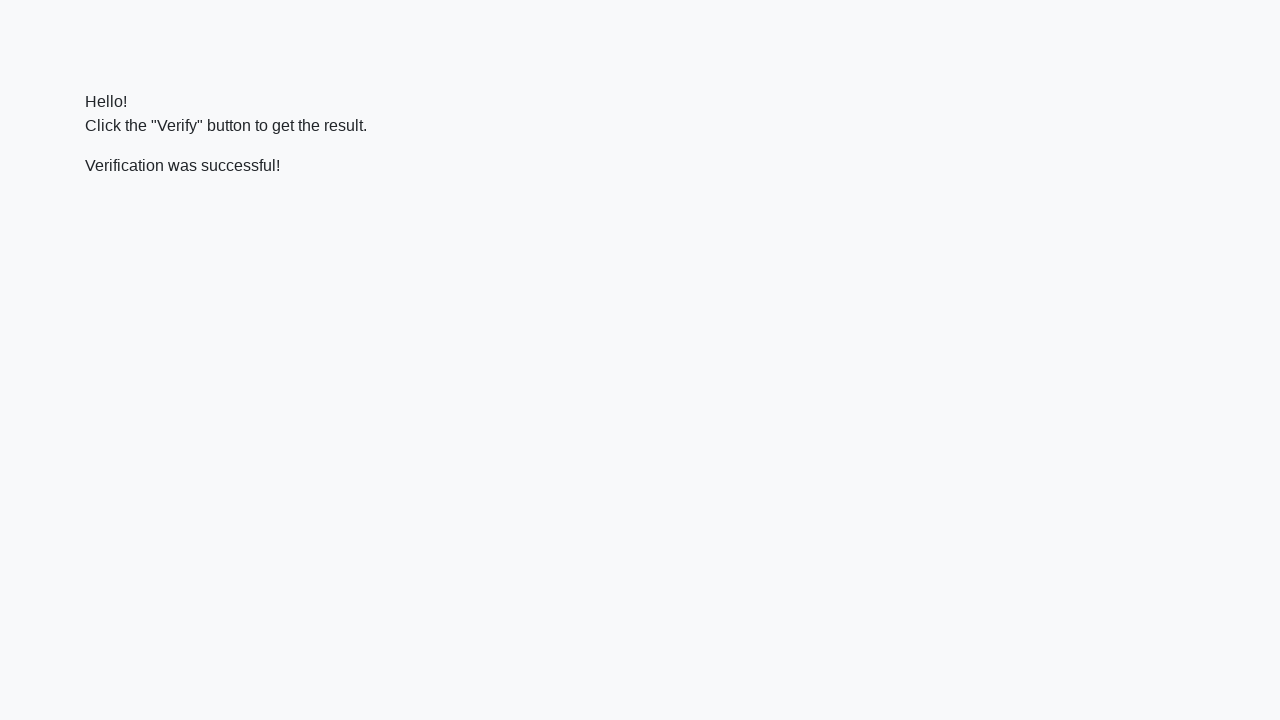

Located success message element
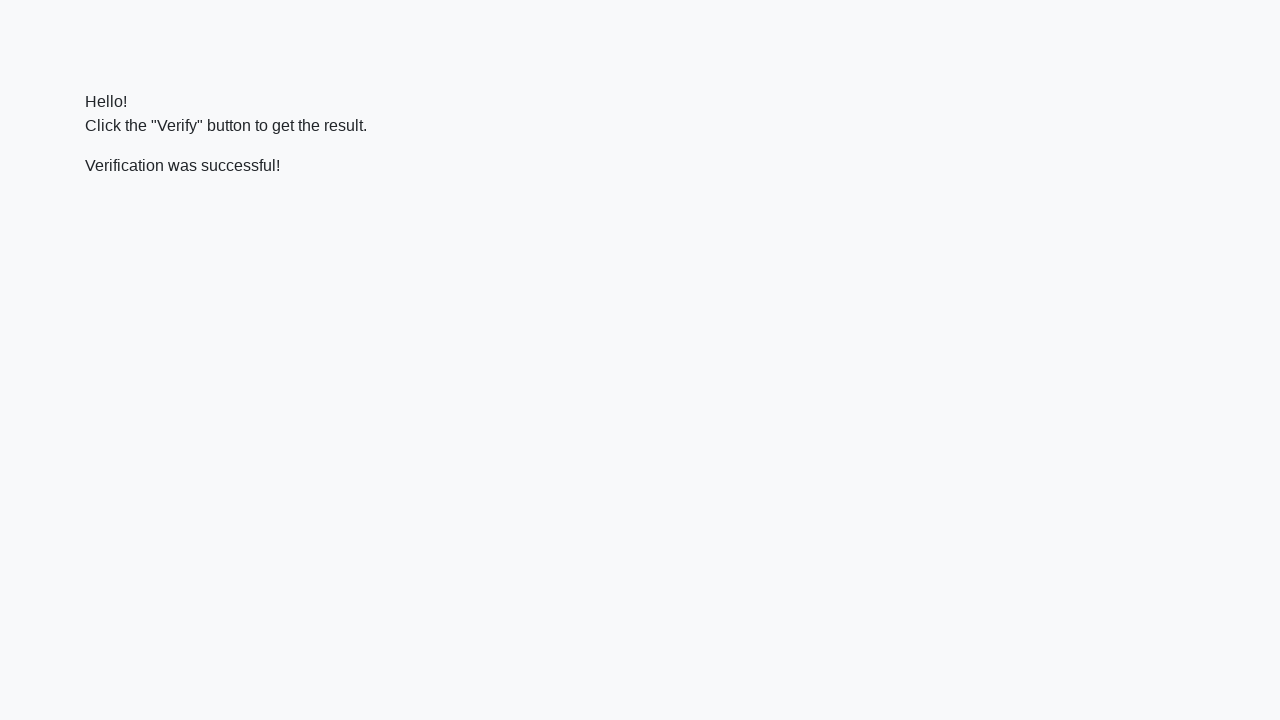

Verified that success message contains 'successful'
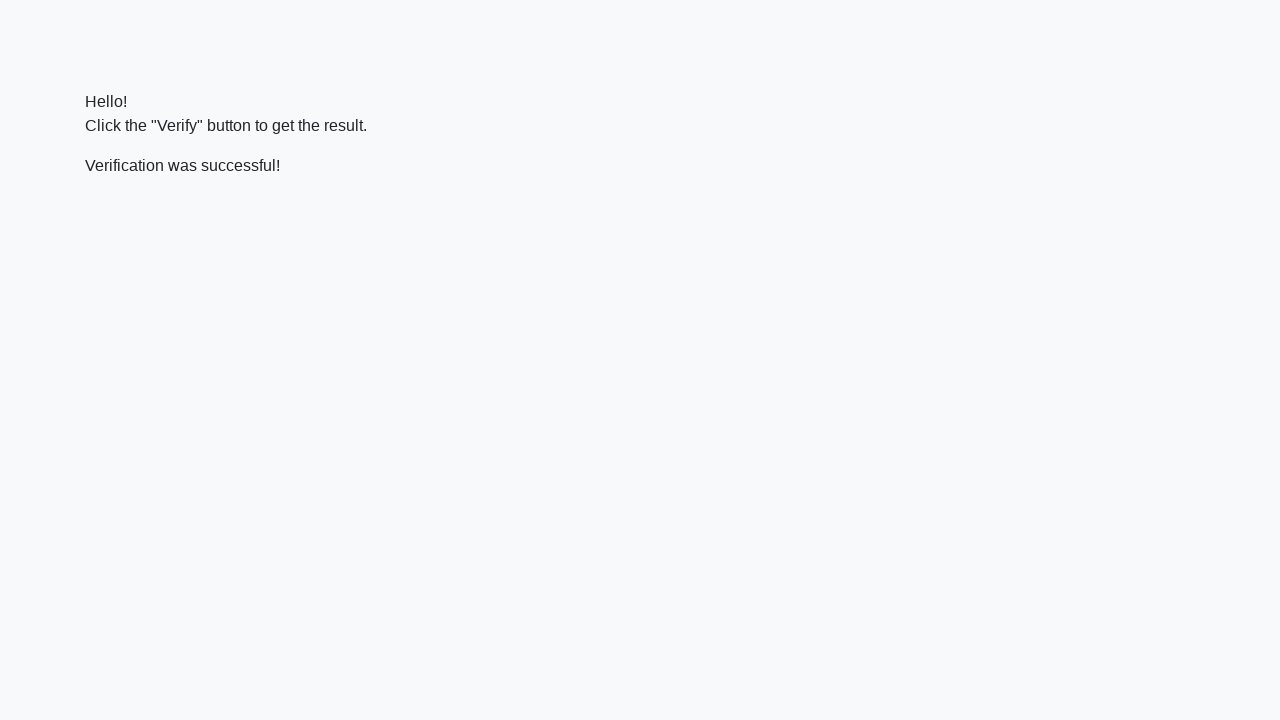

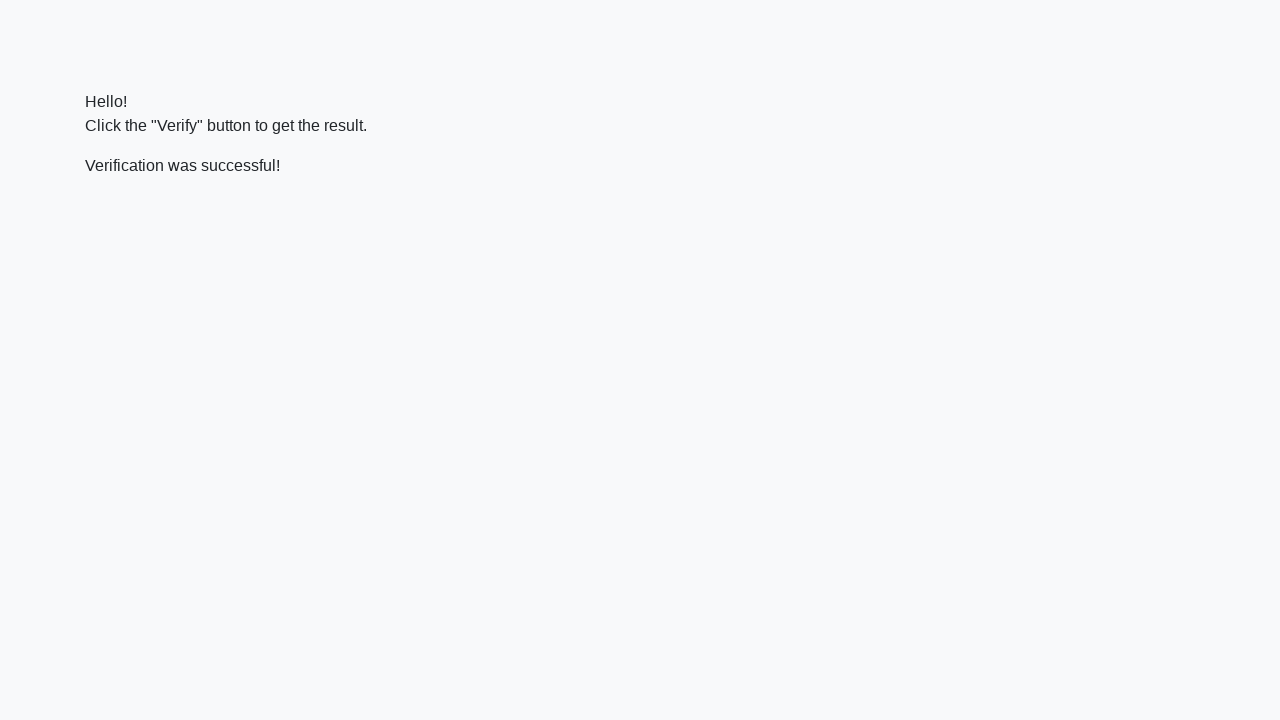